Tests a datepicker component by clicking on calendar dates and entering various date formats directly into the input field

Starting URL: https://formy-project.herokuapp.com/datepicker

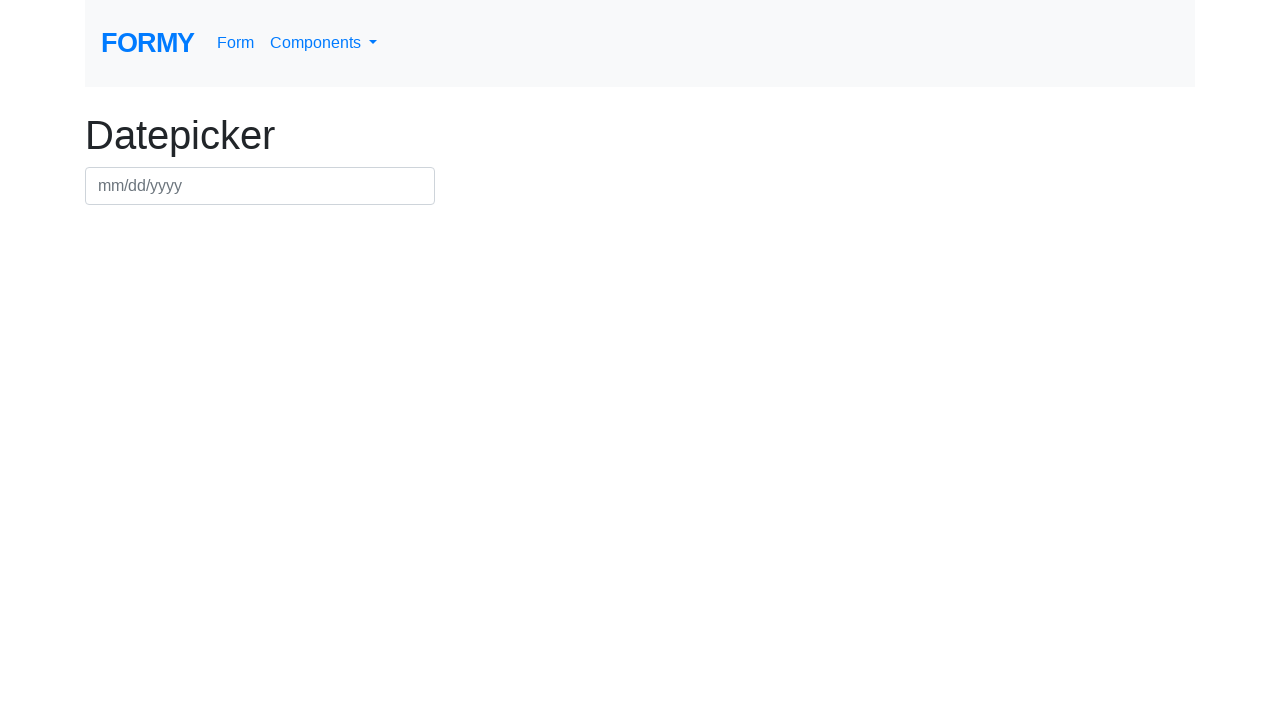

Clicked on datepicker field to open calendar at (260, 186) on #datepicker
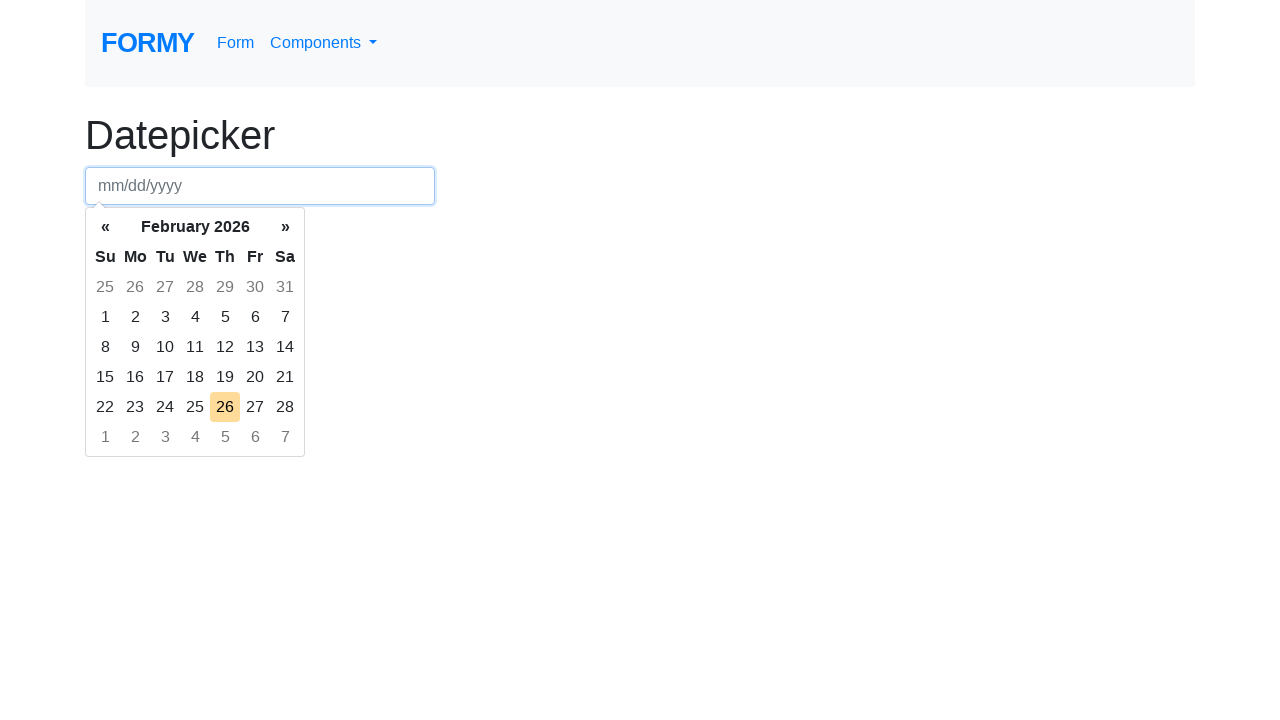

Selected day 20 from calendar at (255, 347) on xpath=(.//*[normalize-space(text()) and normalize-space(.)='Sa'])[1]/following::
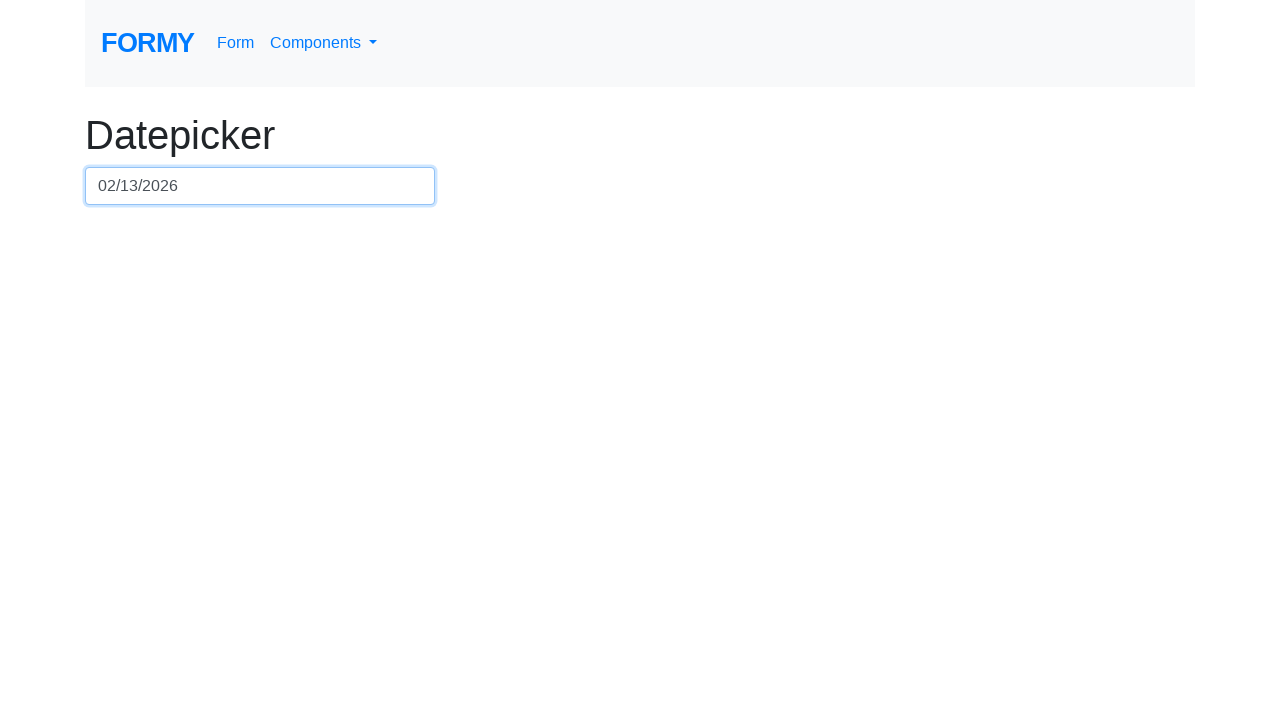

Clicked on datepicker field again at (260, 186) on #datepicker
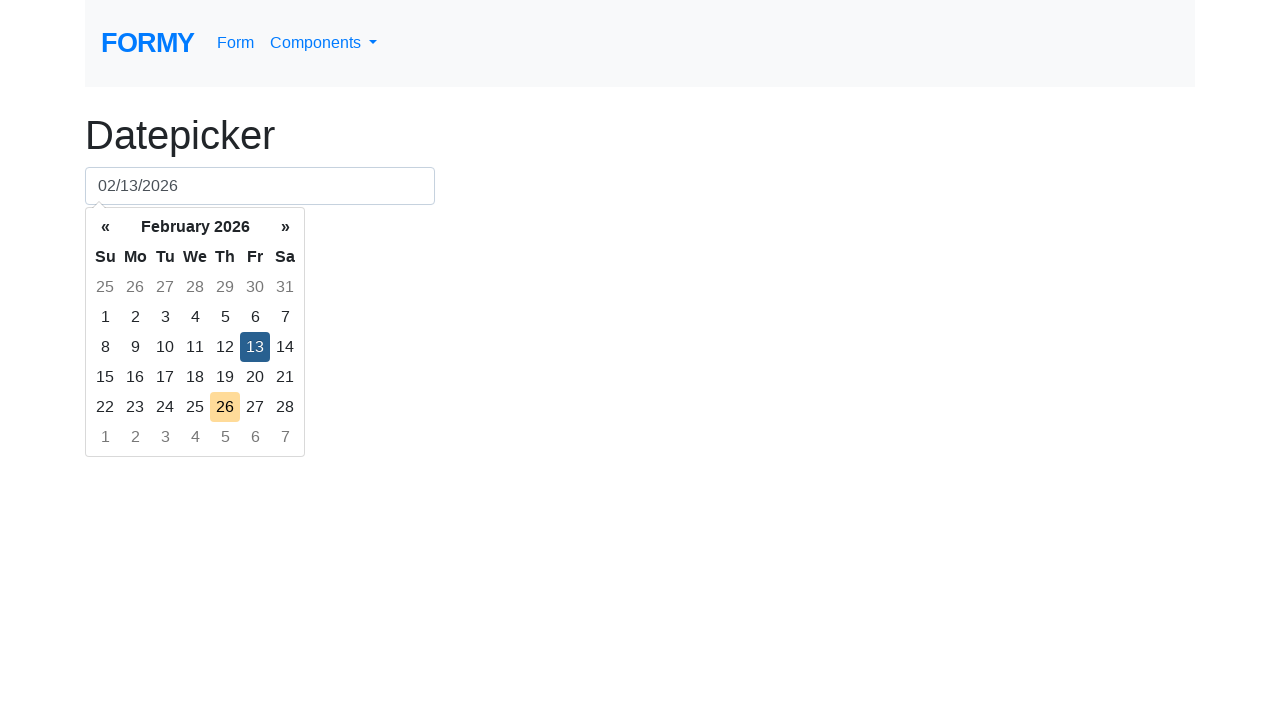

Cleared datepicker field on #datepicker
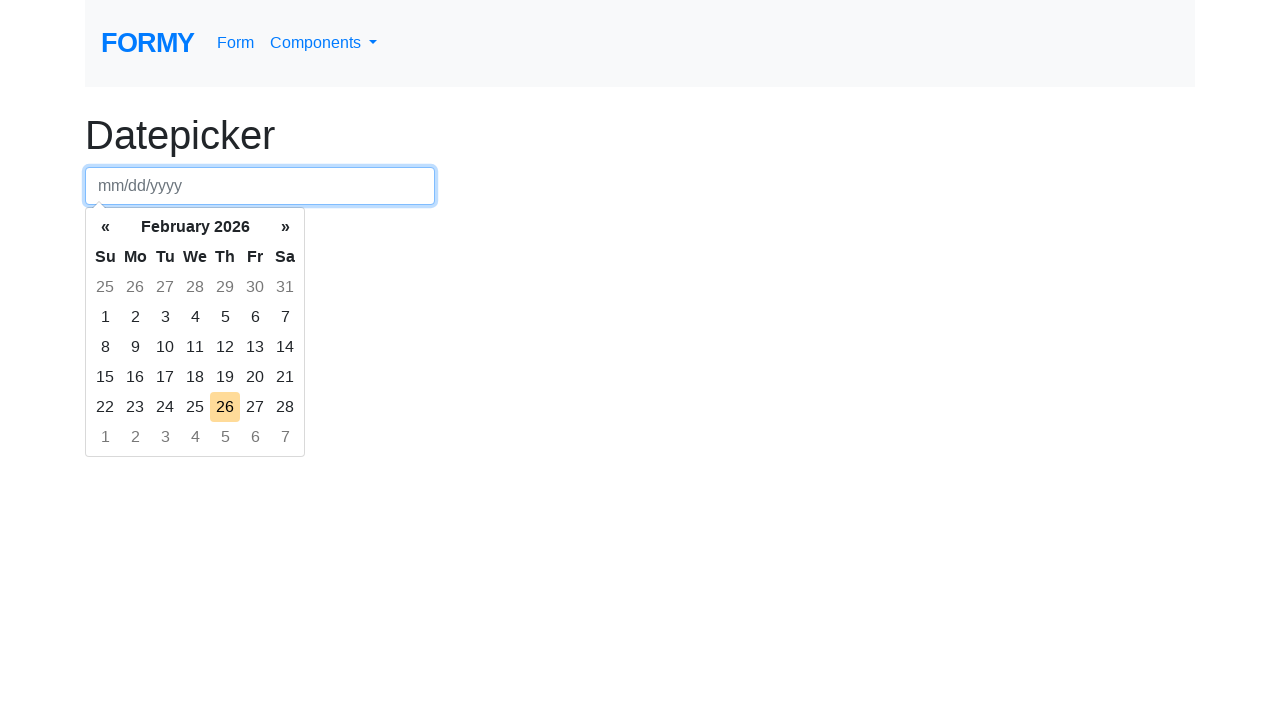

Entered date 10/12/1998 in MM/DD/YYYY format on #datepicker
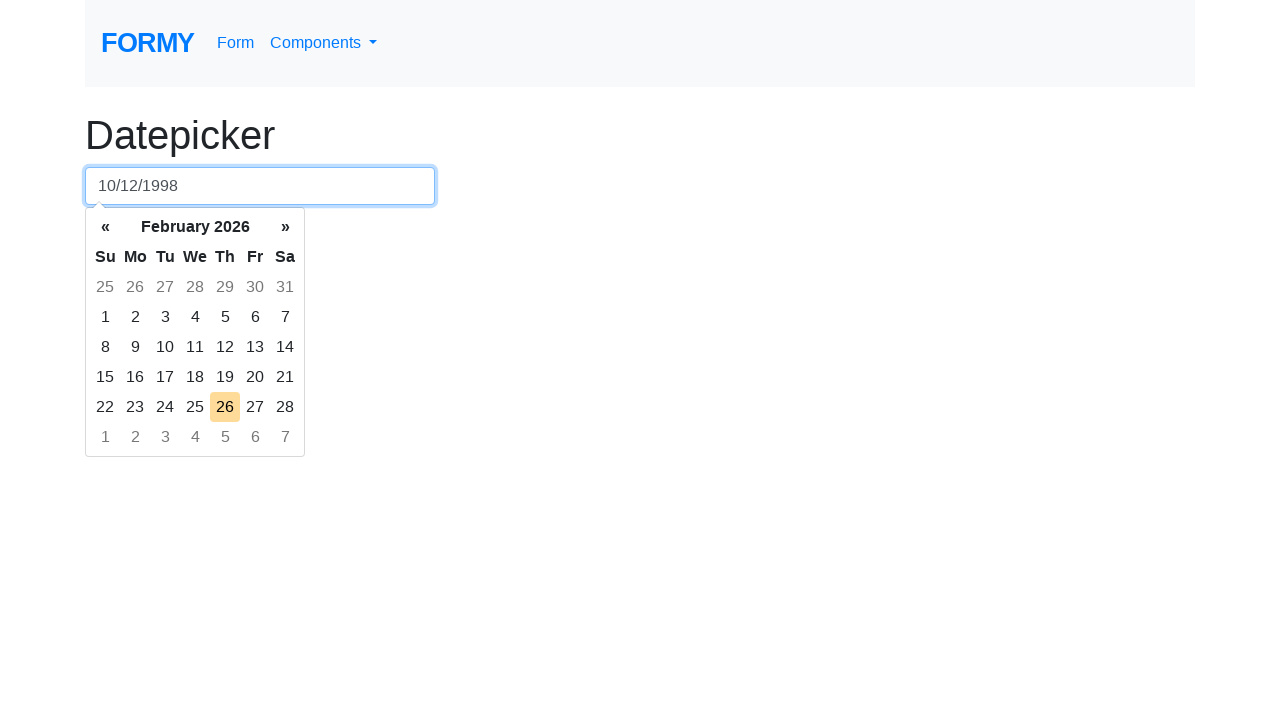

Selected day 16 from calendar at (135, 347) on xpath=(.//*[normalize-space(text()) and normalize-space(.)='Sa'])[1]/following::
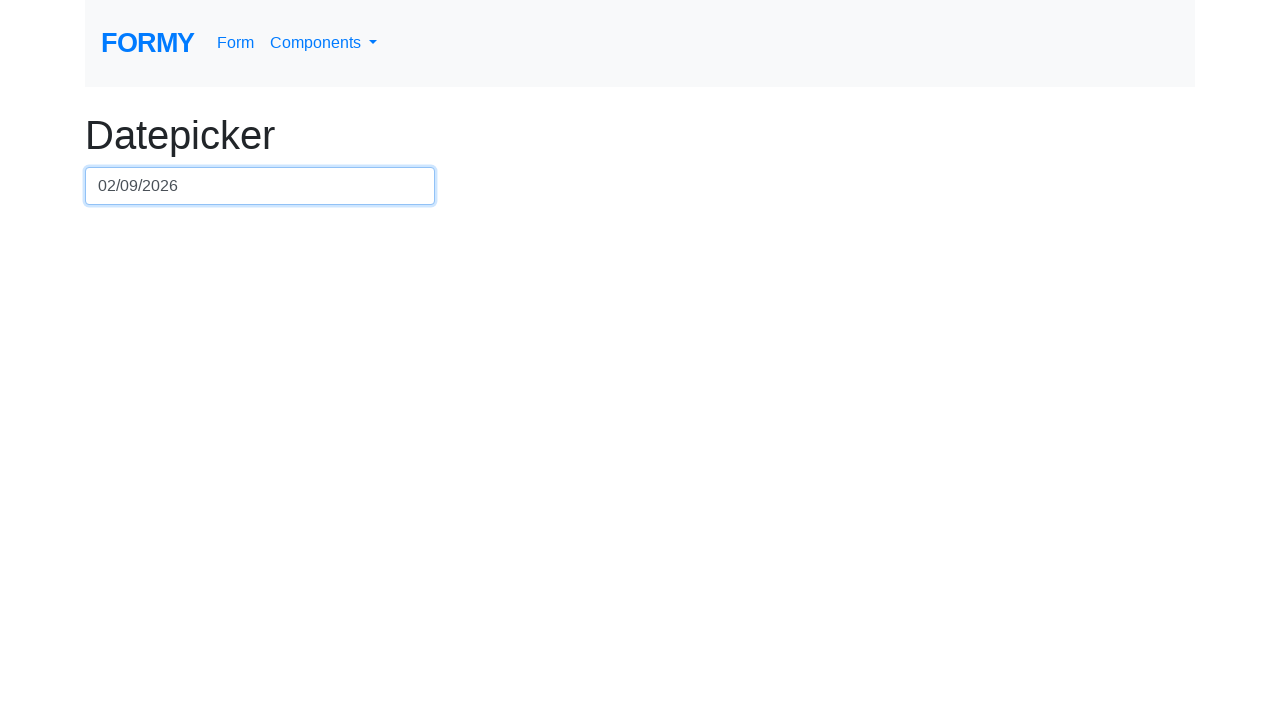

Clicked on datepicker field at (260, 186) on #datepicker
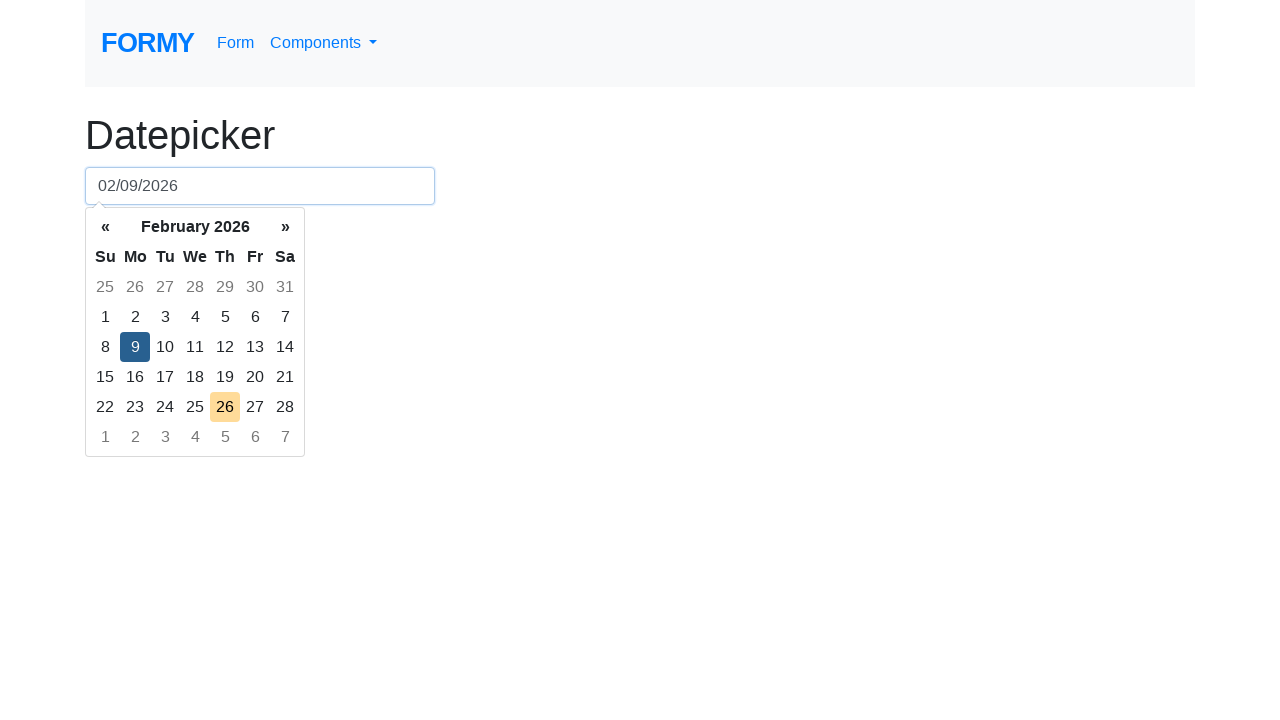

Cleared datepicker field on #datepicker
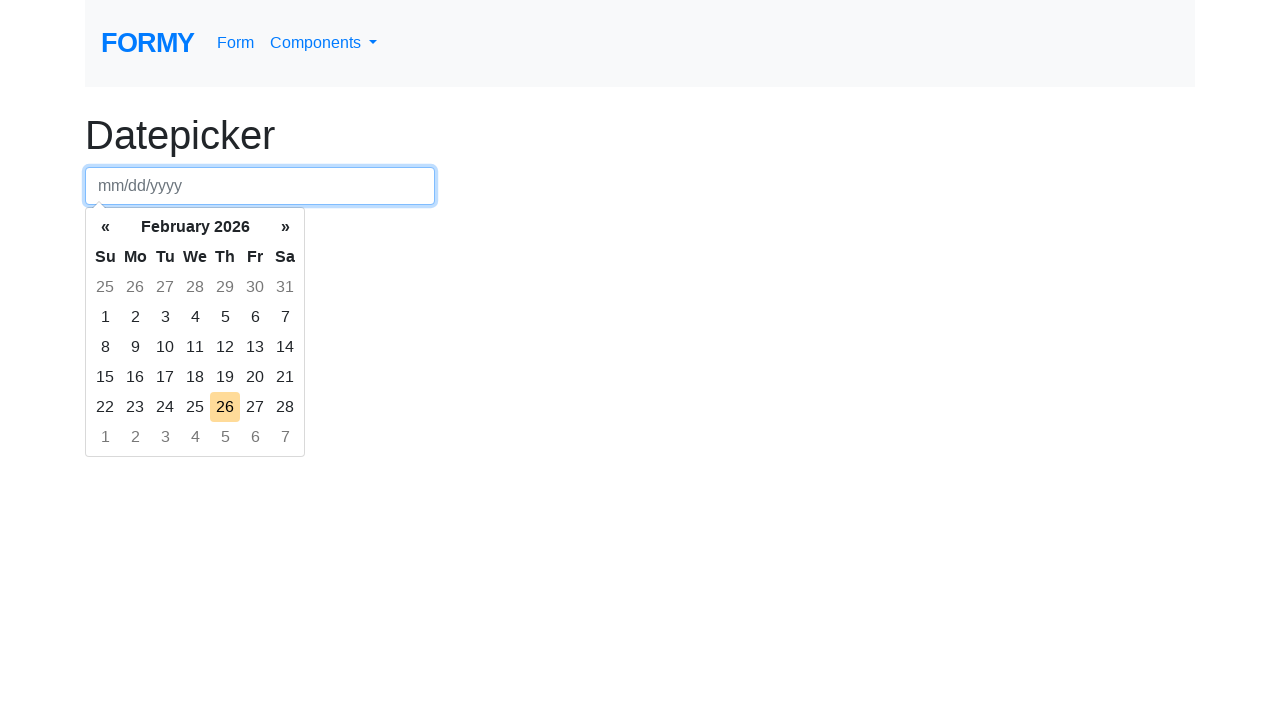

Entered date 1998/11/9 in YYYY/MM/D format on #datepicker
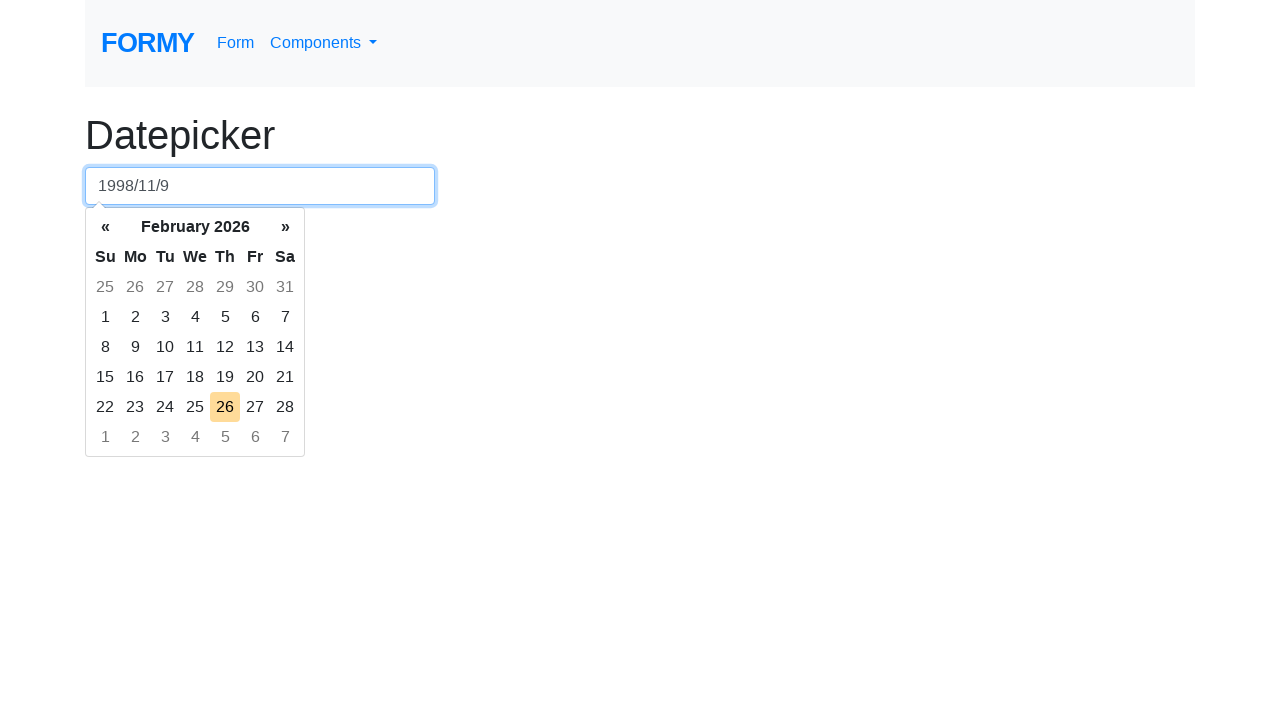

Pressed Enter to confirm date on #datepicker
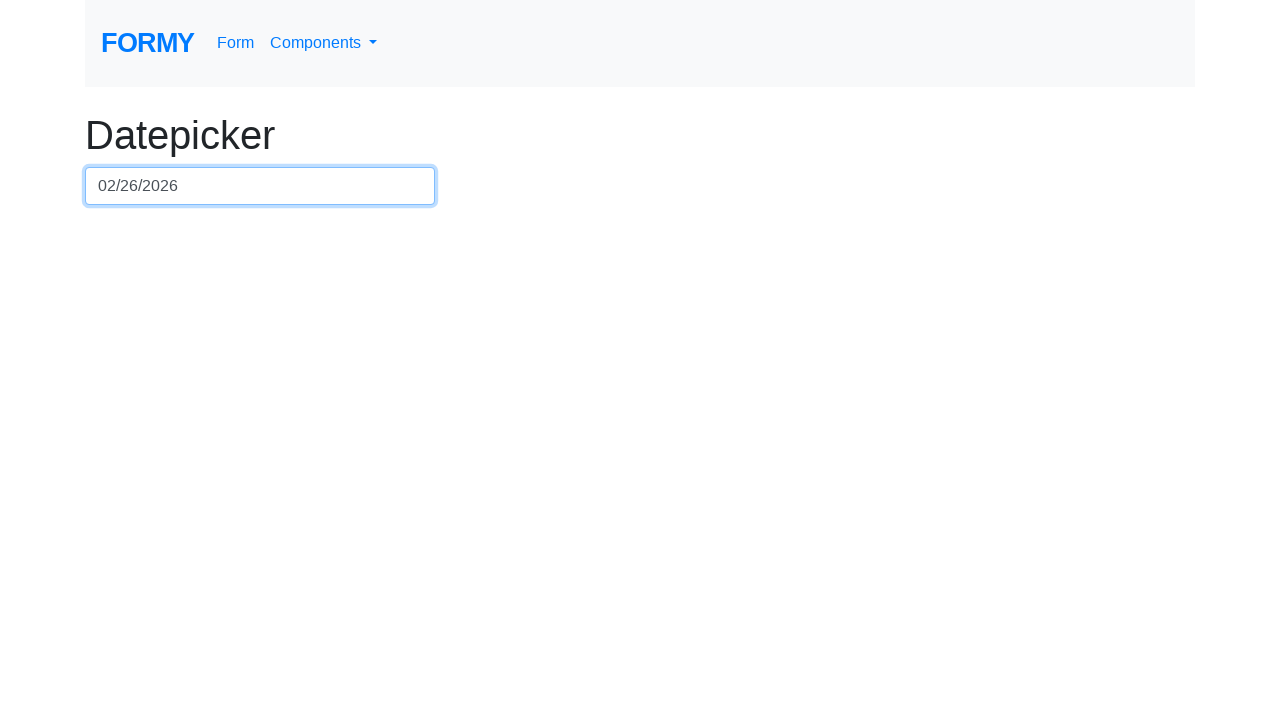

Cleared datepicker field on #datepicker
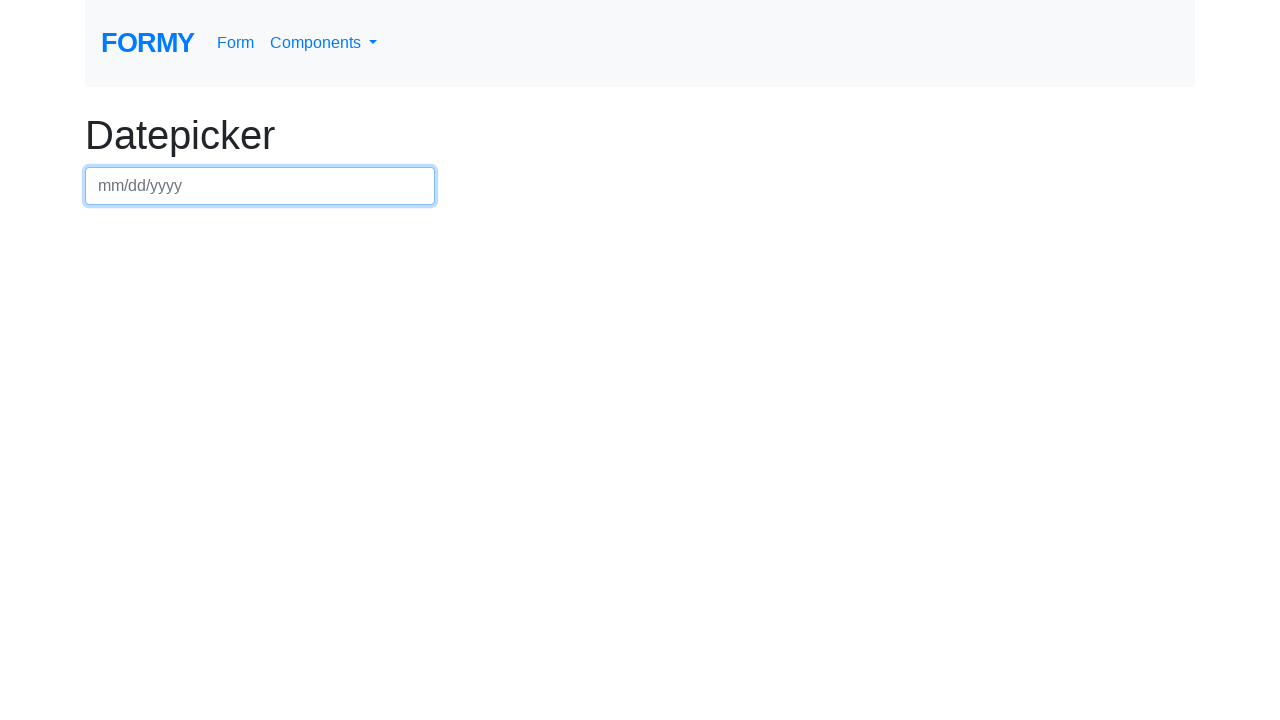

Entered date 1/2/2000 in M/D/YYYY format on #datepicker
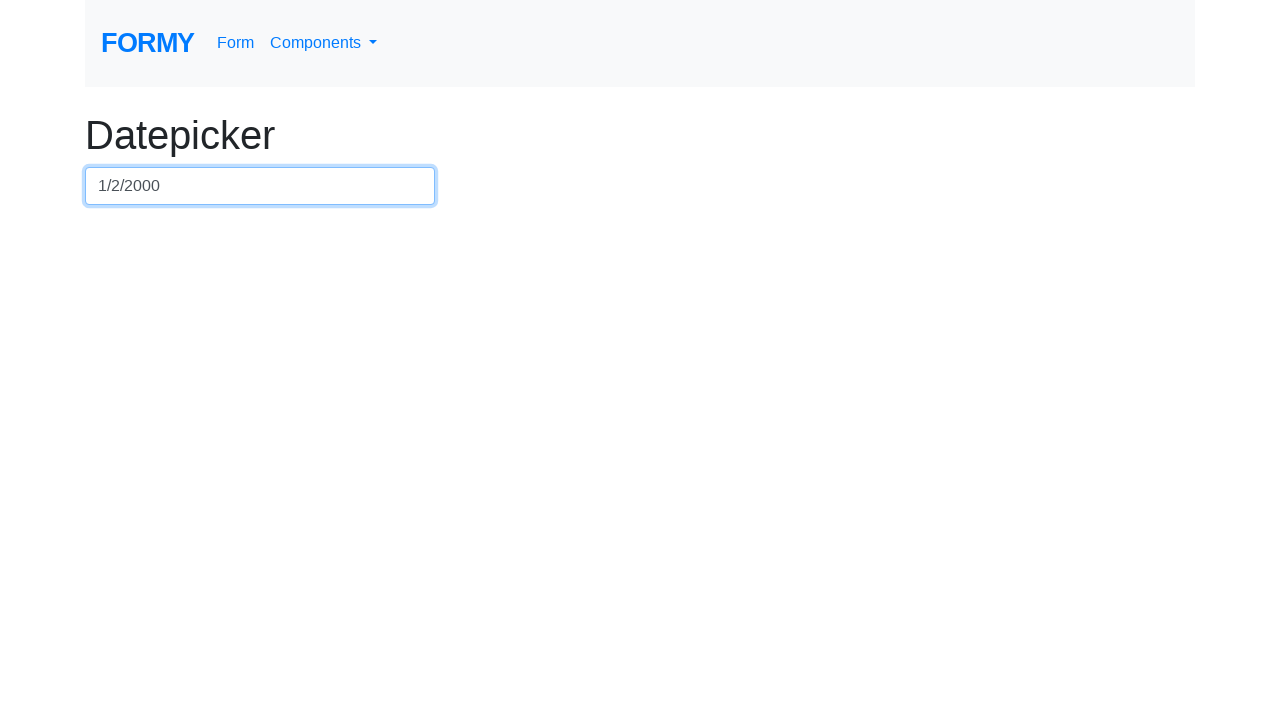

Pressed Enter to confirm date on #datepicker
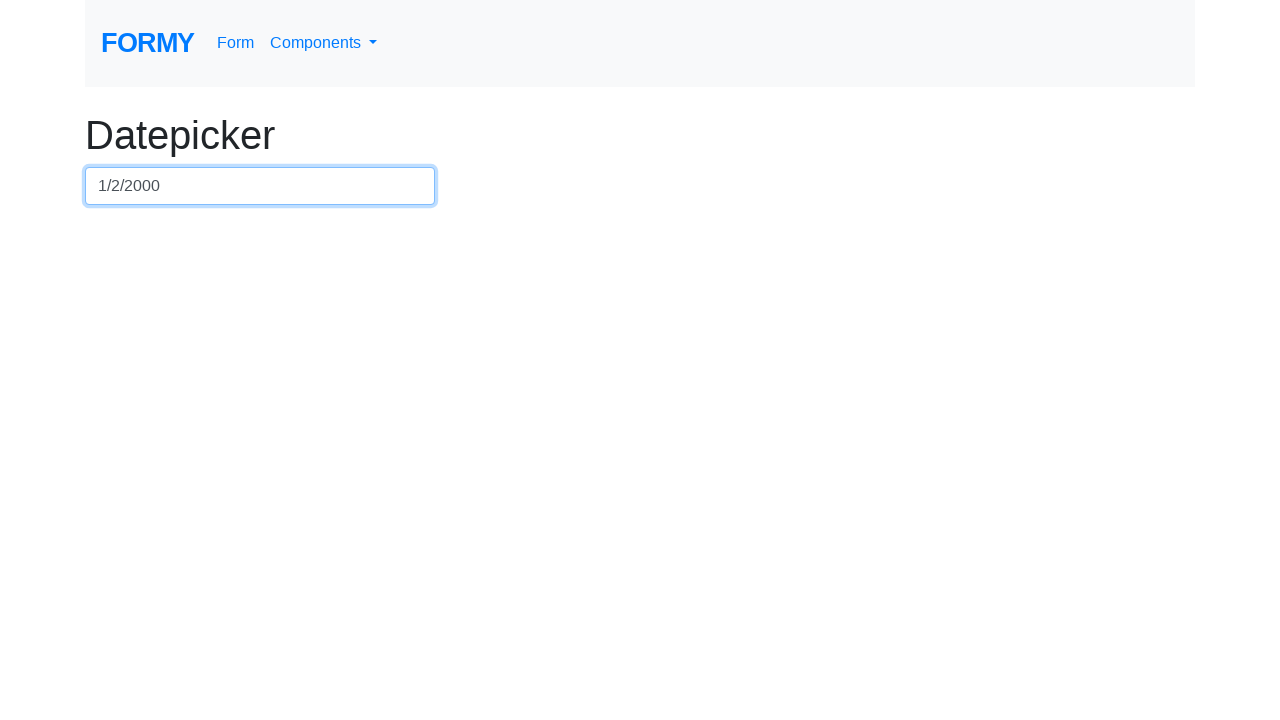

Clicked on datepicker field at (260, 186) on #datepicker
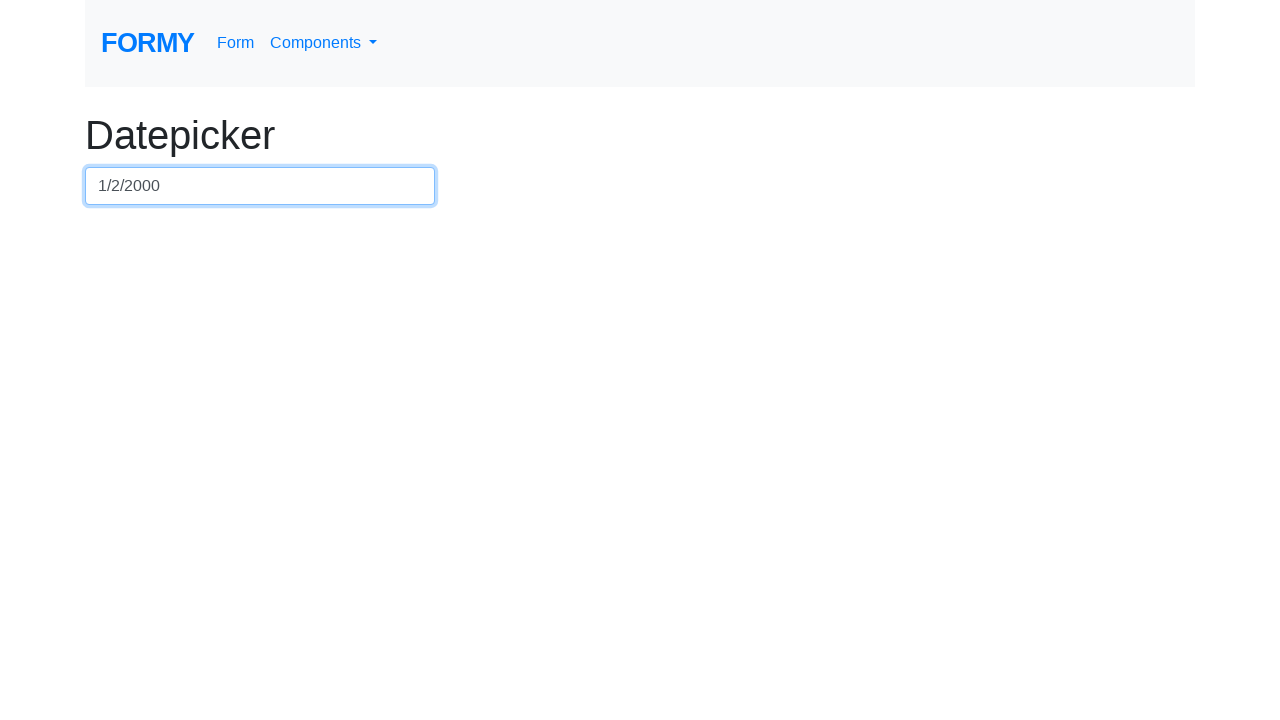

Cleared datepicker field on #datepicker
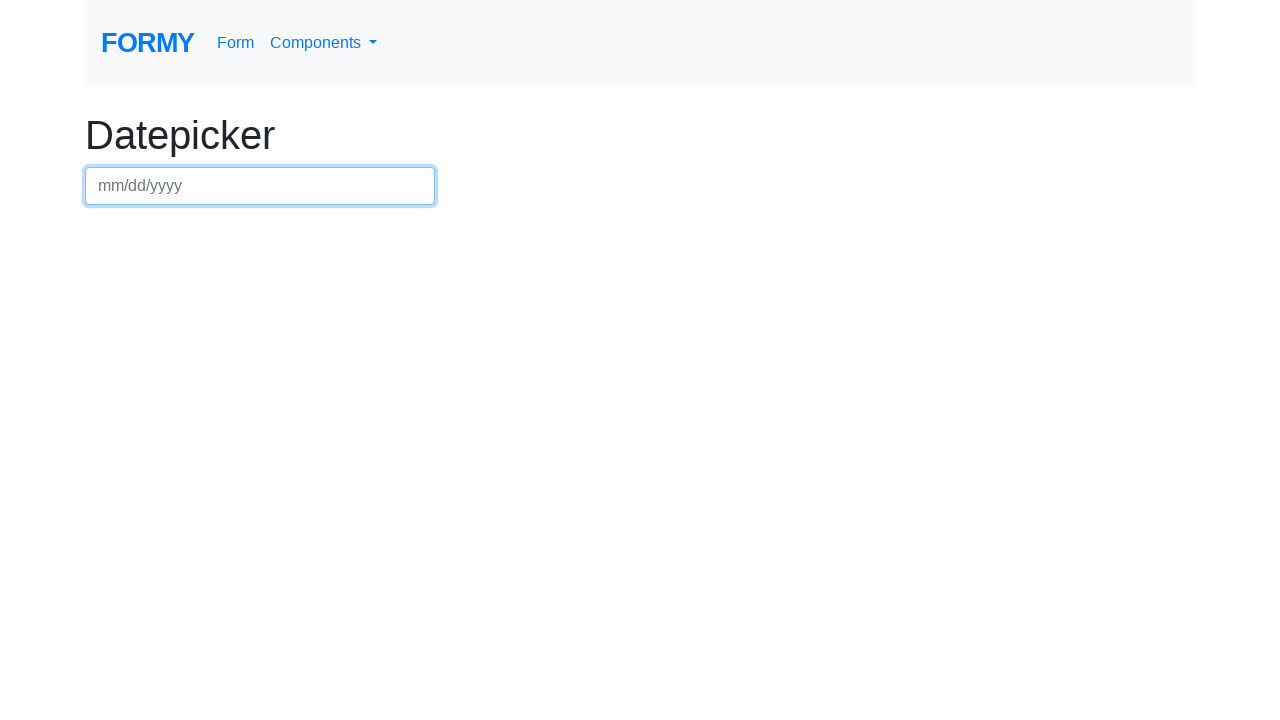

Entered date 10/12/2022 in MM/DD/YYYY format on #datepicker
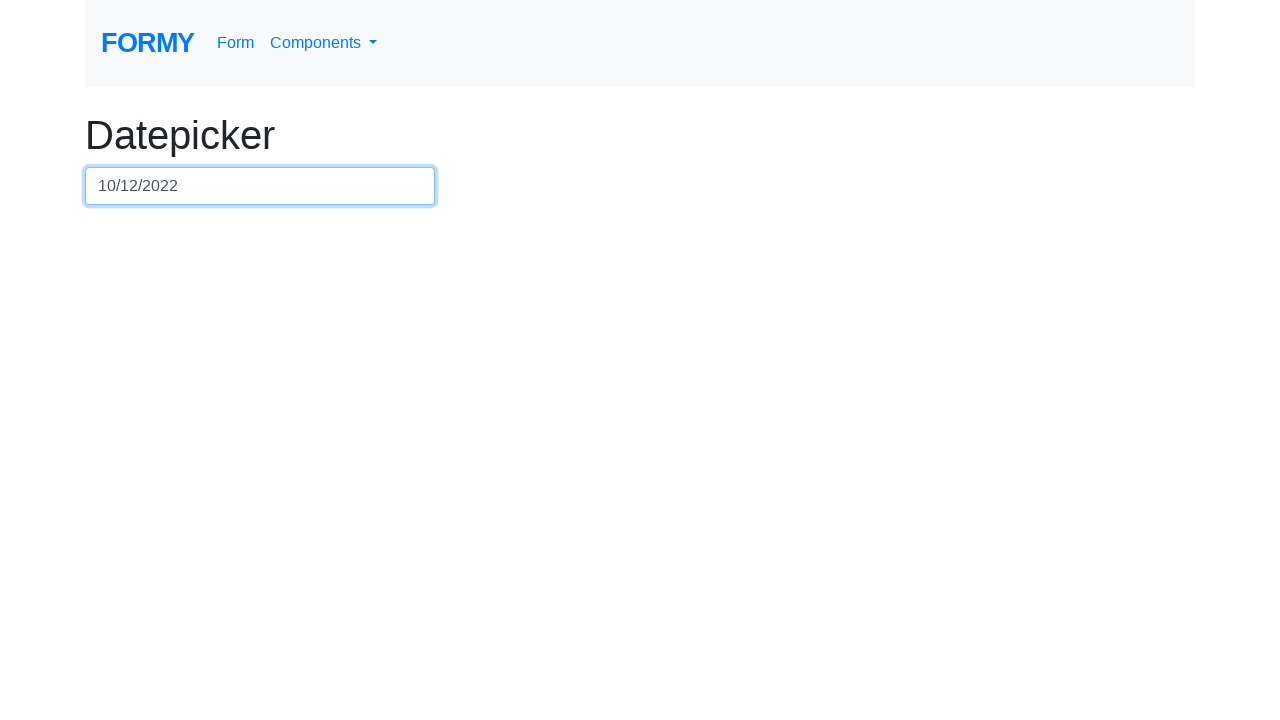

Pressed Enter to confirm date on #datepicker
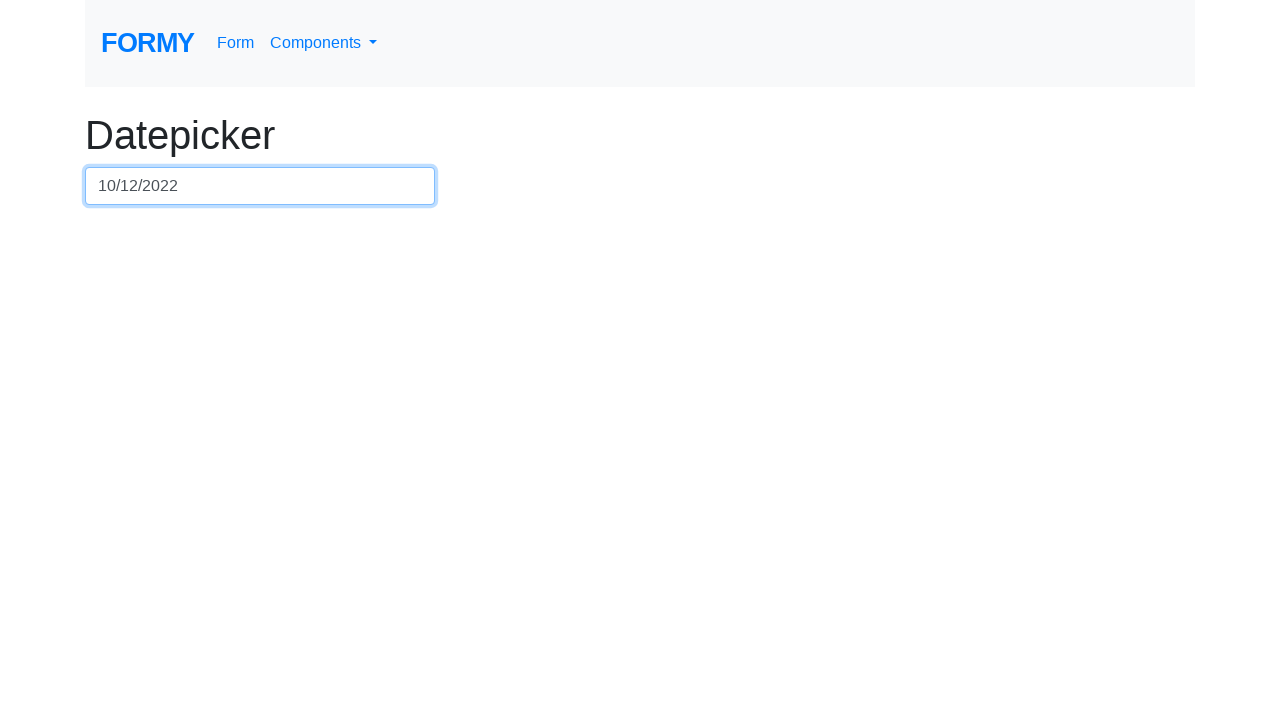

Clicked on datepicker field at (260, 186) on #datepicker
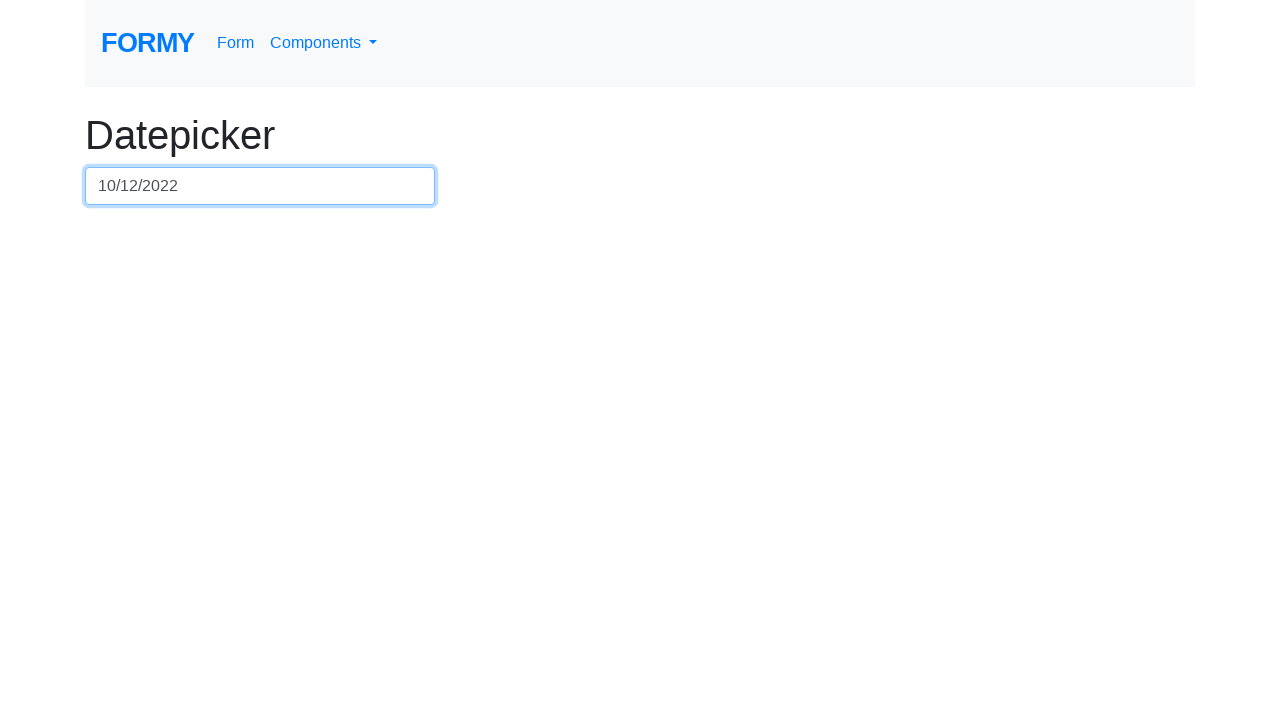

Cleared datepicker field on #datepicker
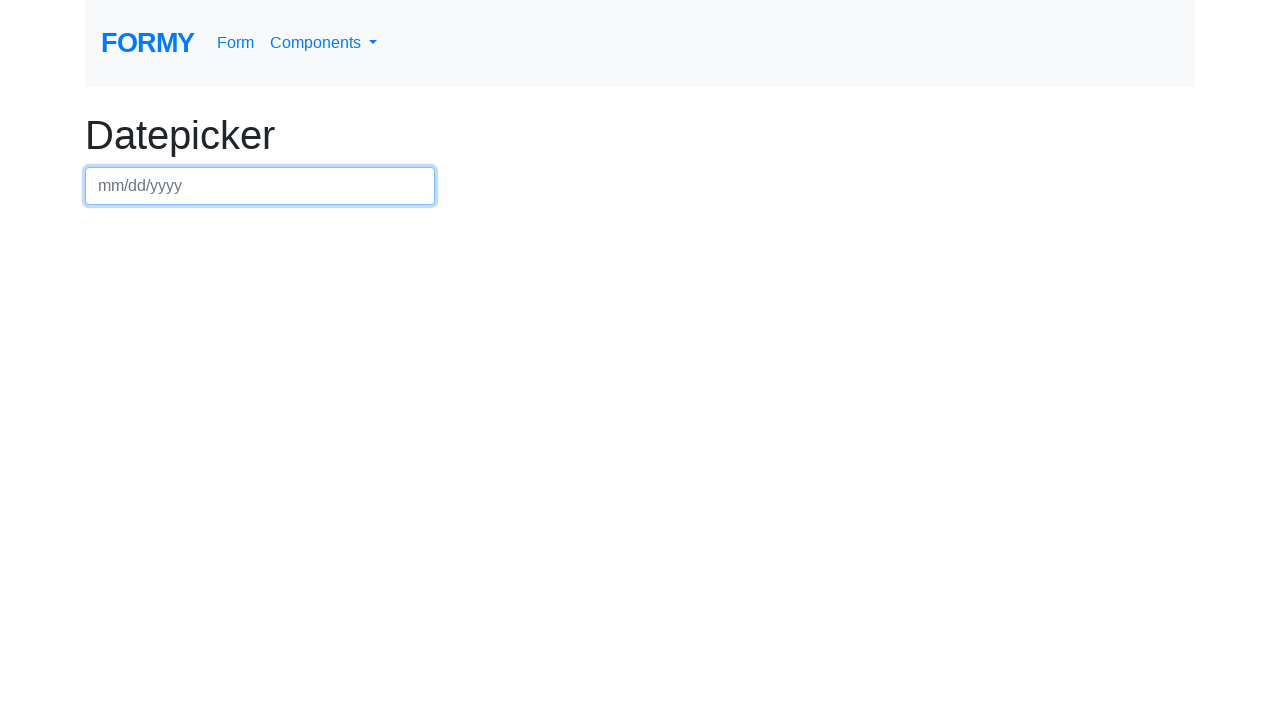

Entered date 09/14/2022 in MM/DD/YYYY format on #datepicker
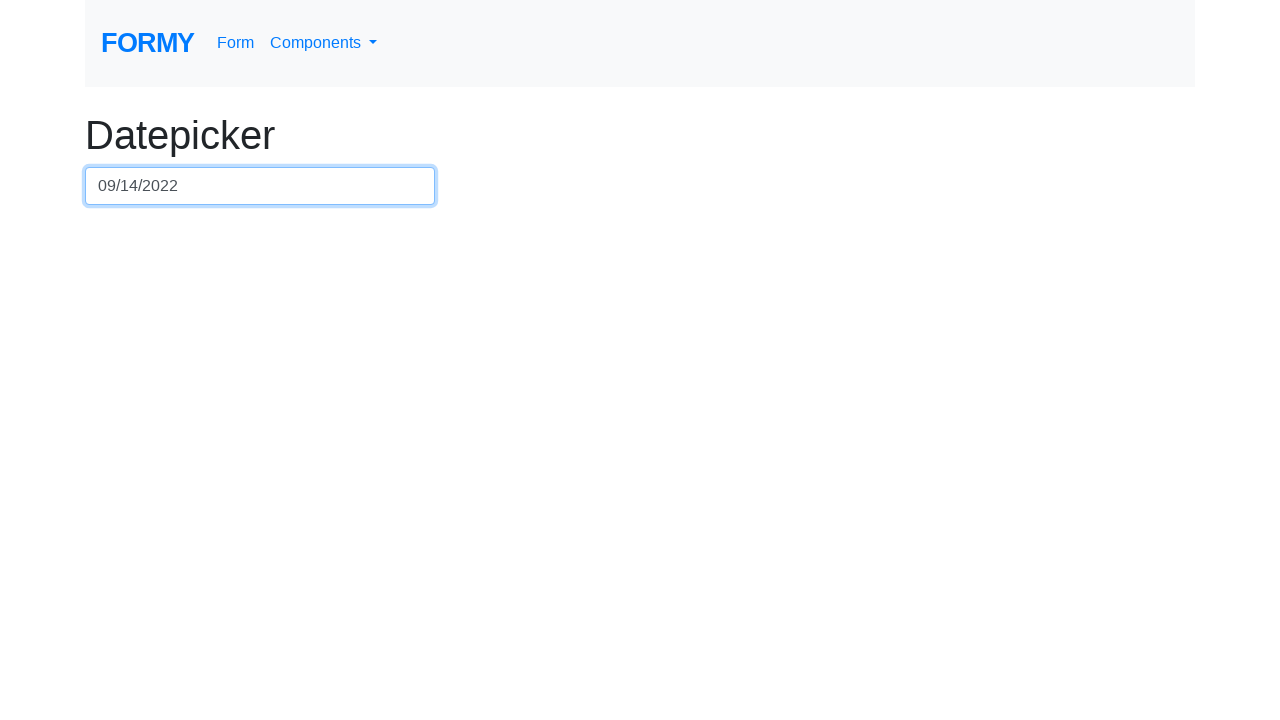

Pressed Enter to confirm final date on #datepicker
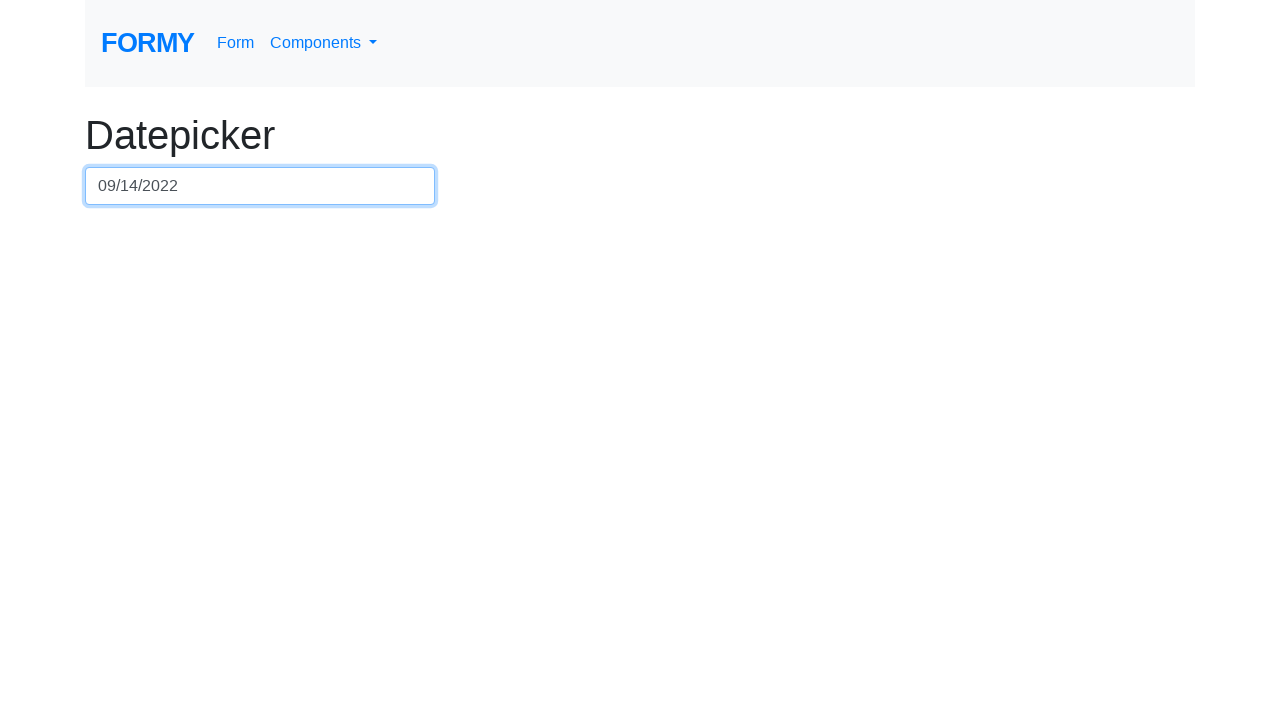

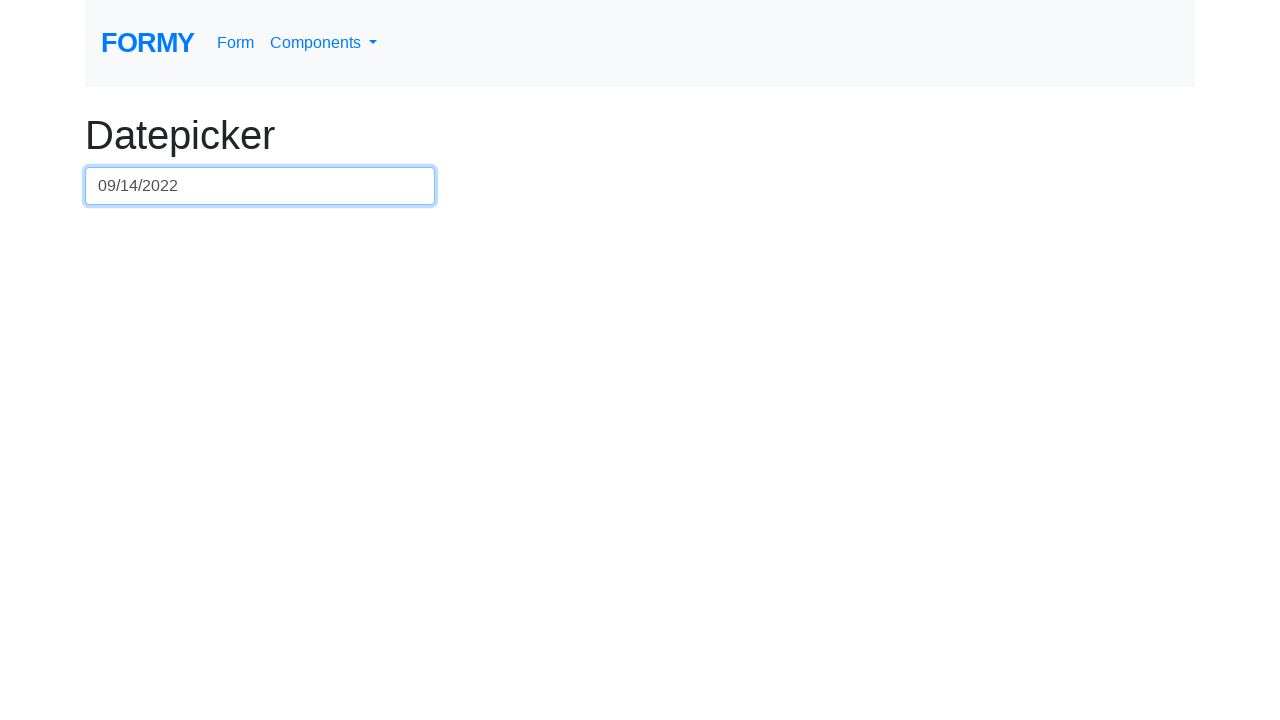